Tests a text box form by filling in user name, email, current address, and permanent address fields, then submitting and verifying the output displays the entered values correctly.

Starting URL: https://demoqa.com/text-box

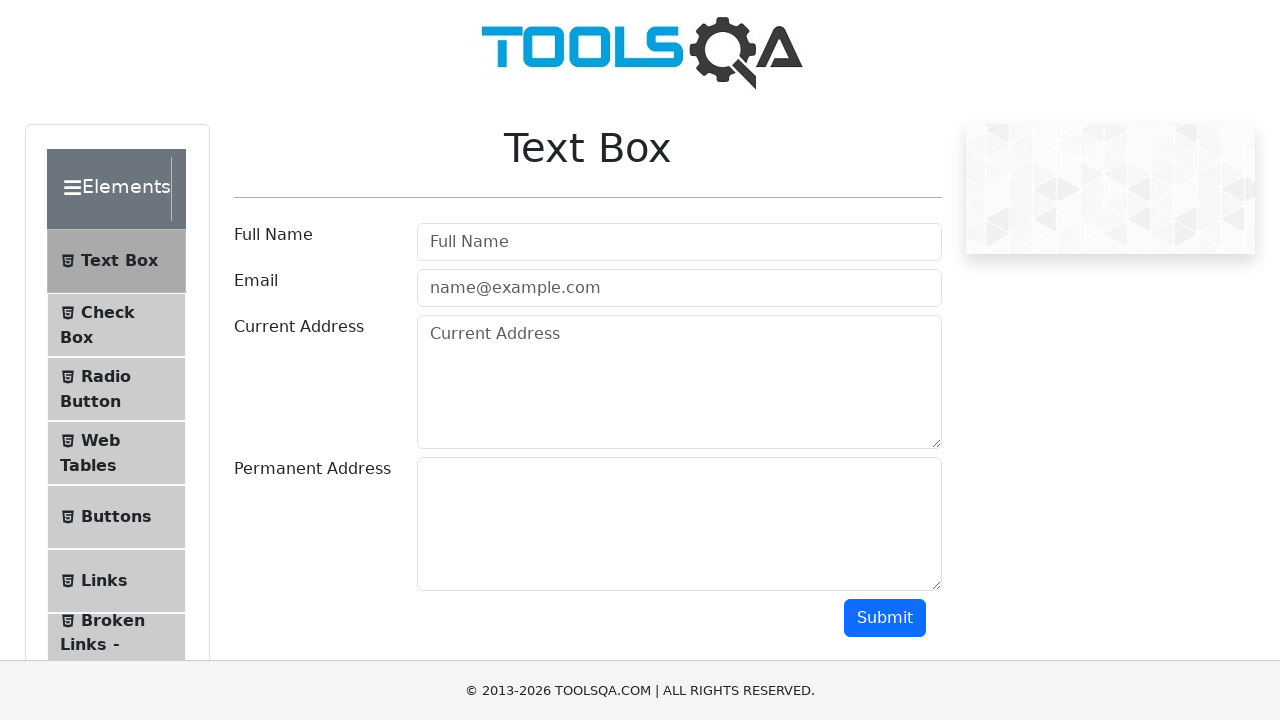

Waited for page header 'h1.text-center' to load
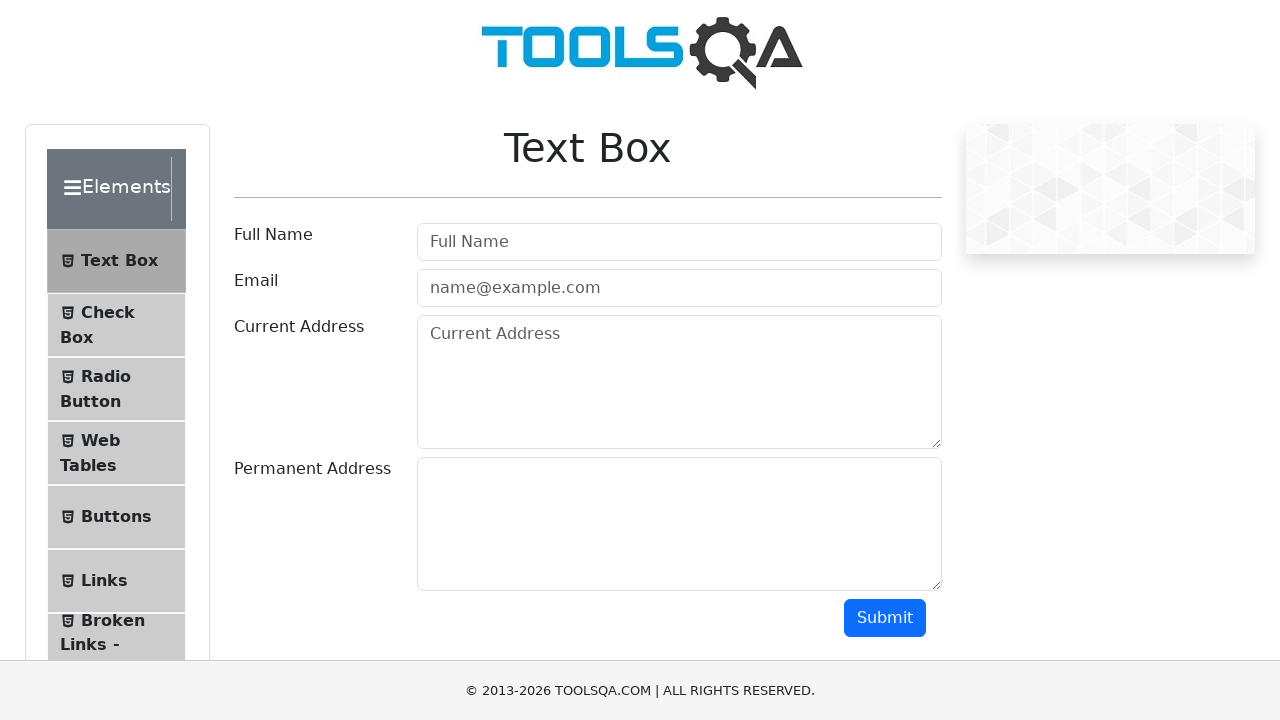

Verified page header contains 'Text Box'
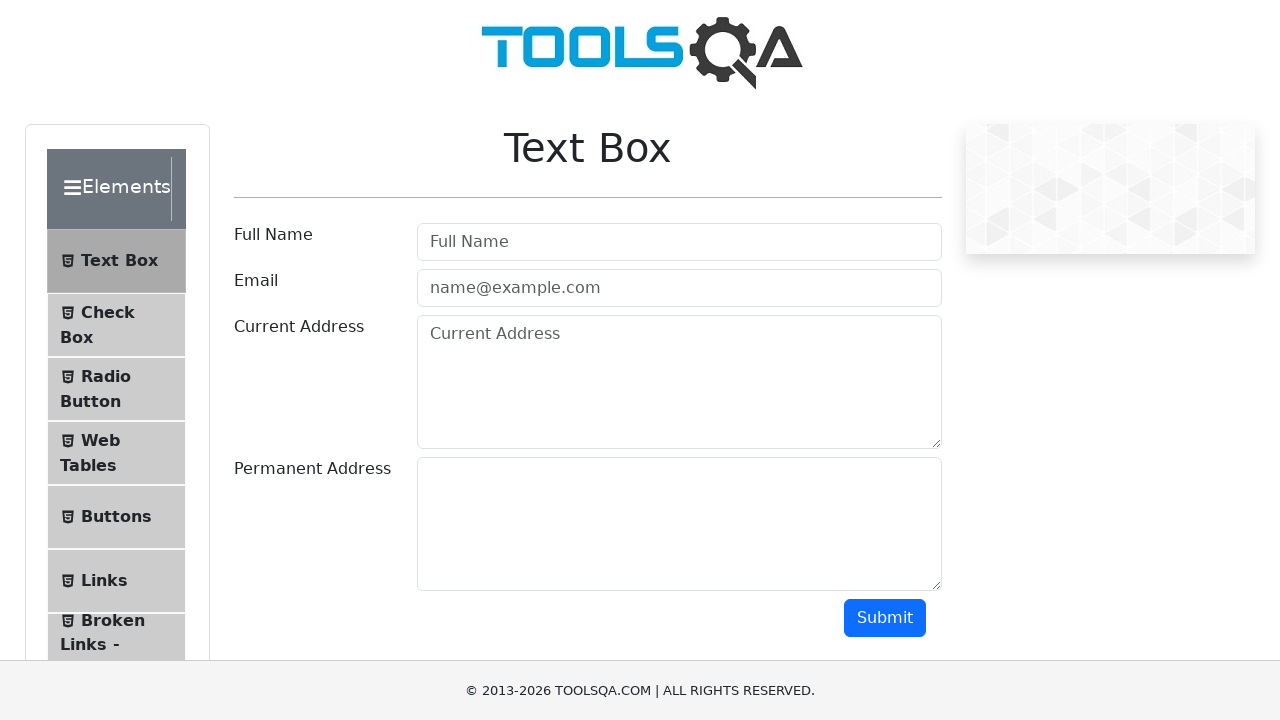

Filled userName field with 'Alex Egorov' on #userName
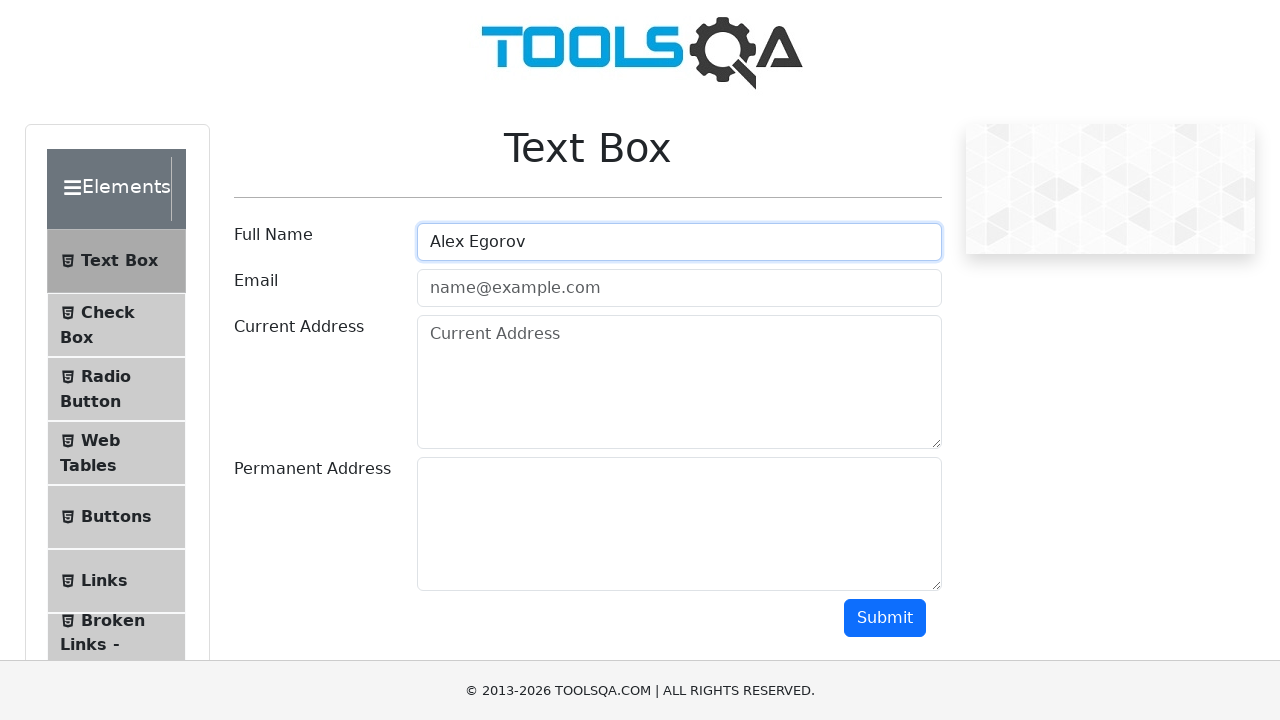

Filled userEmail field with 'andy@email.ru' on #userEmail
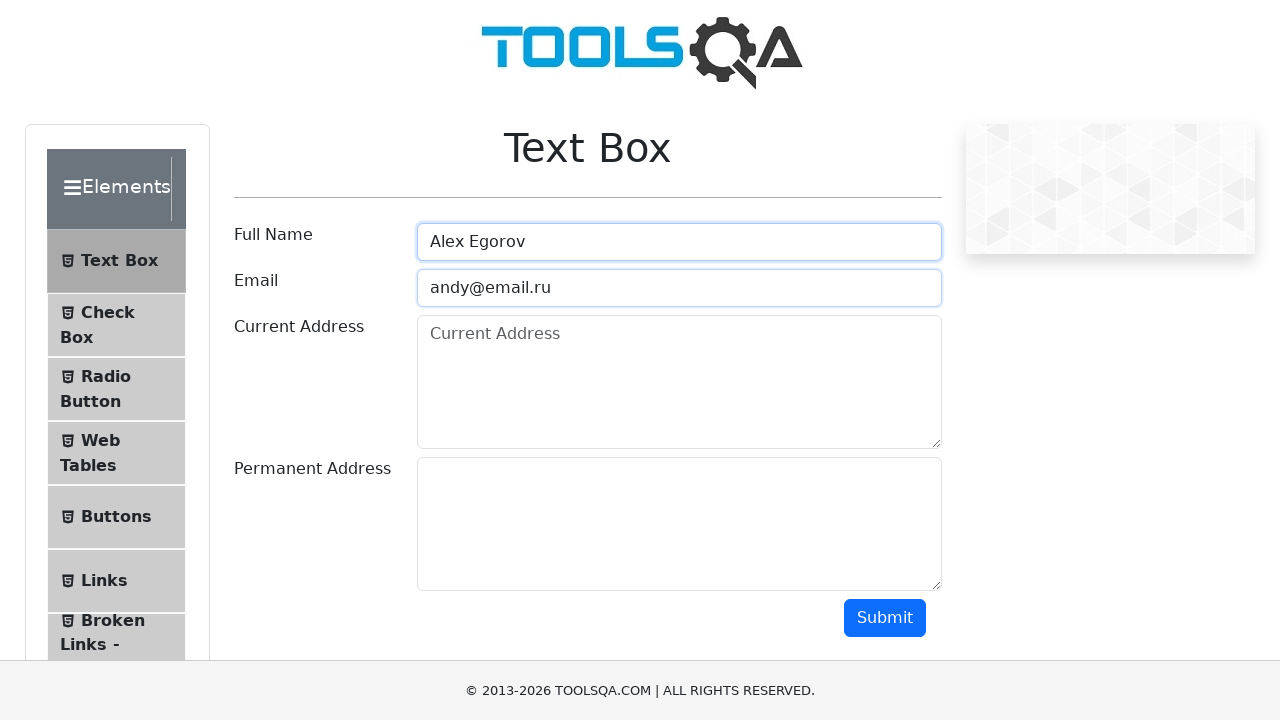

Filled currentAddress field with 'Some street 1' on #currentAddress
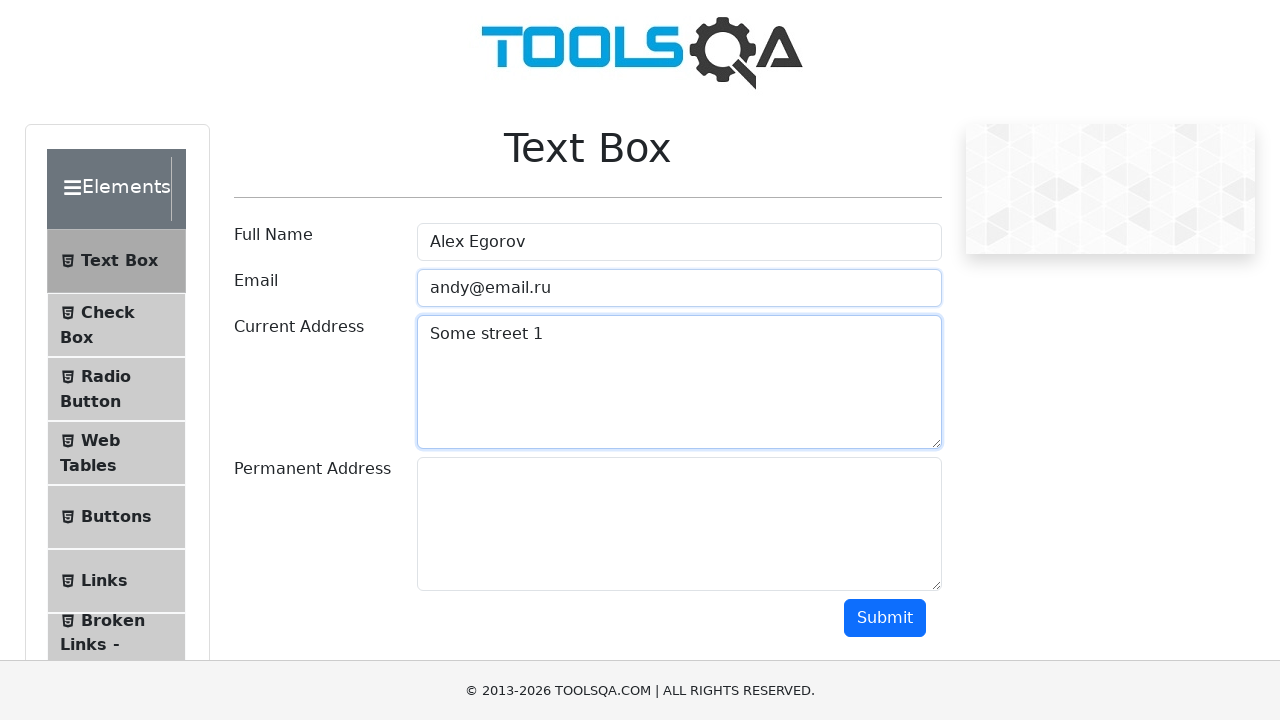

Filled permanentAddress field with 'Another street 1' on #permanentAddress
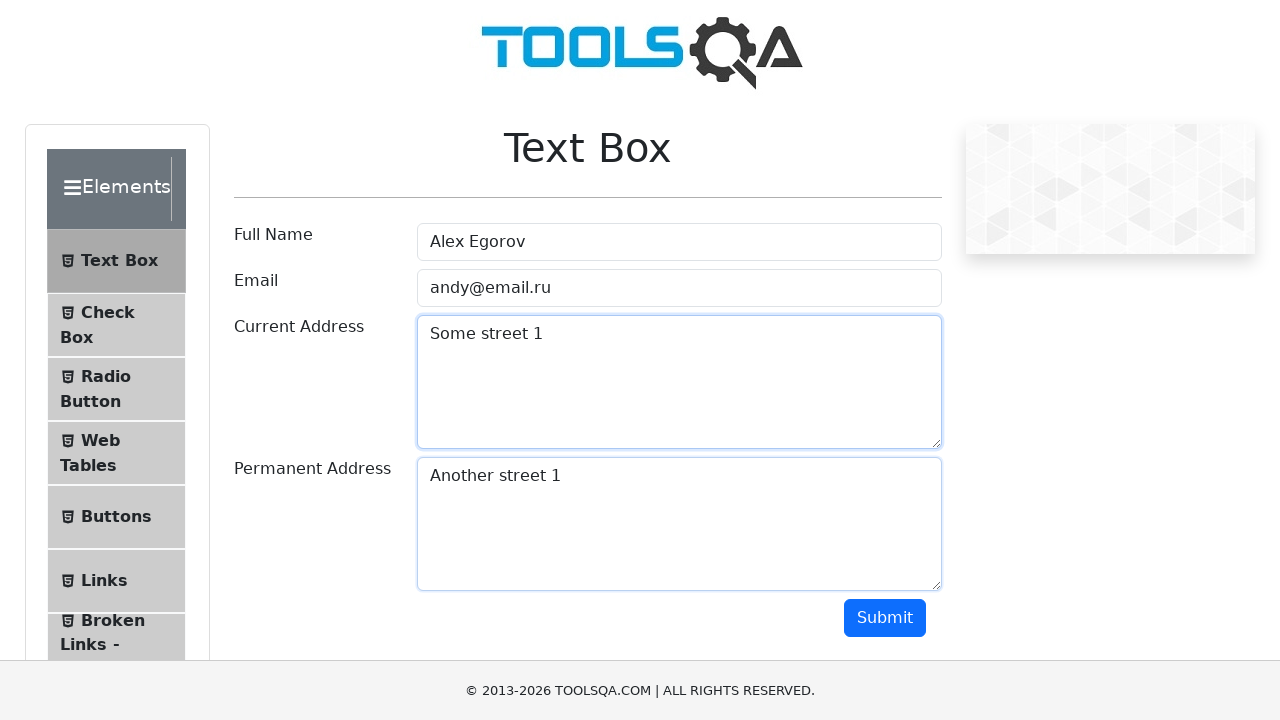

Scrolled submit button into view
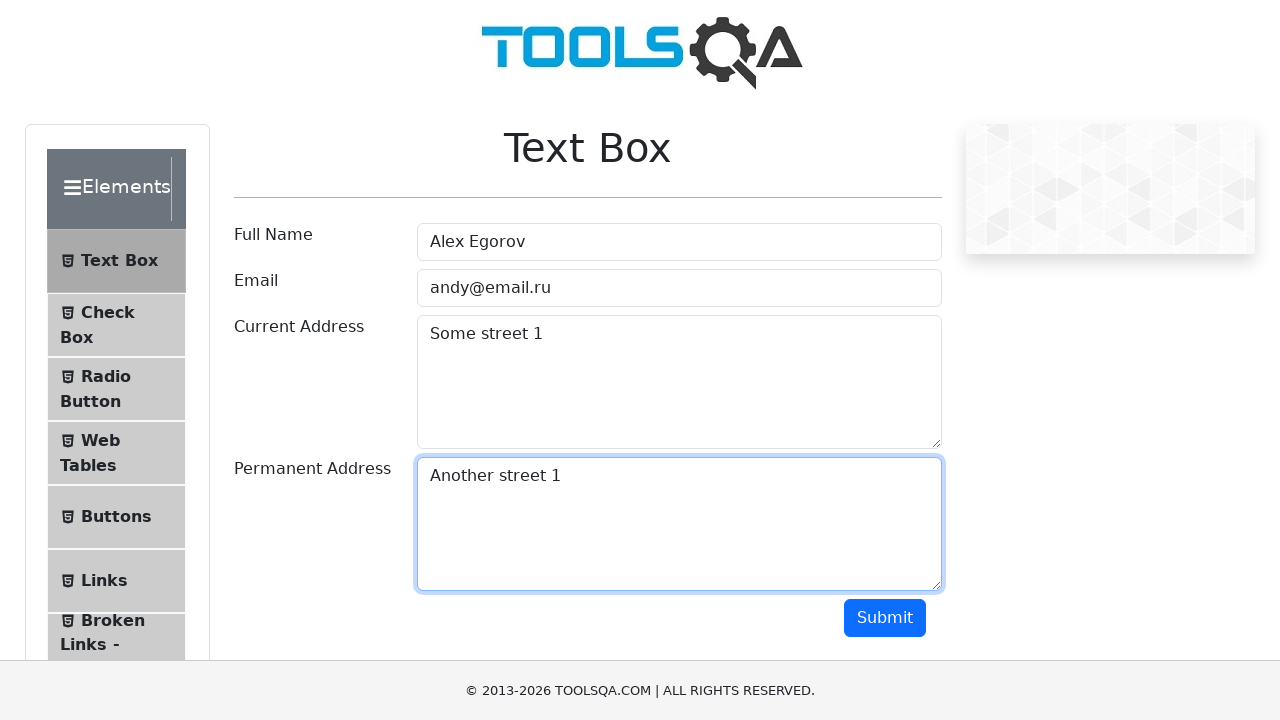

Clicked submit button to submit the form at (885, 618) on #submit
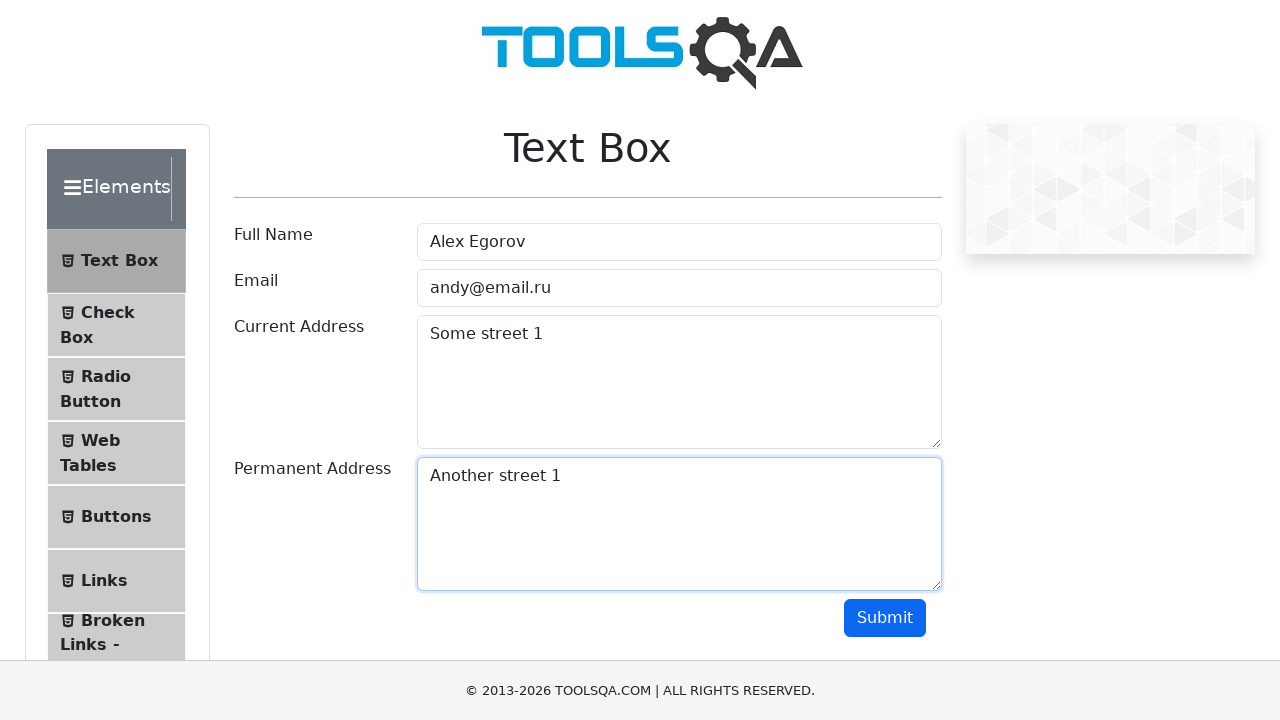

Waited for output section to become visible
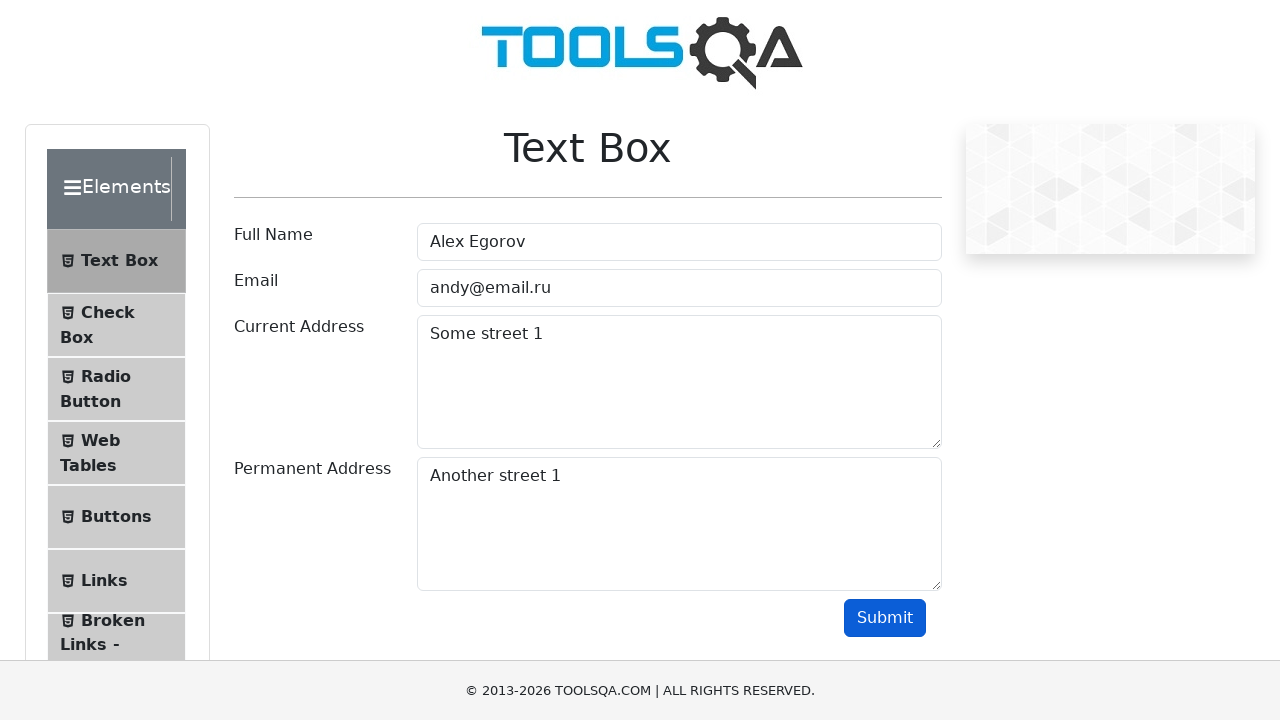

Verified output name field contains 'Alex Egorov'
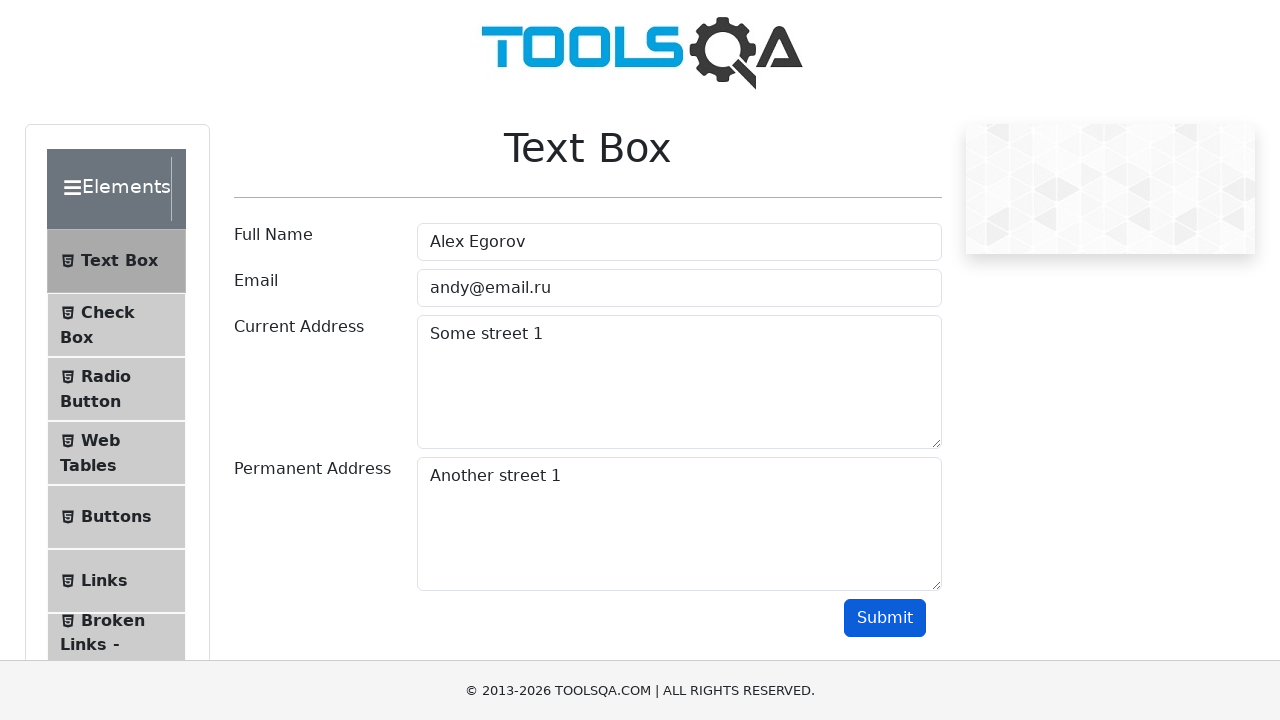

Verified output email field contains 'andy@email.ru'
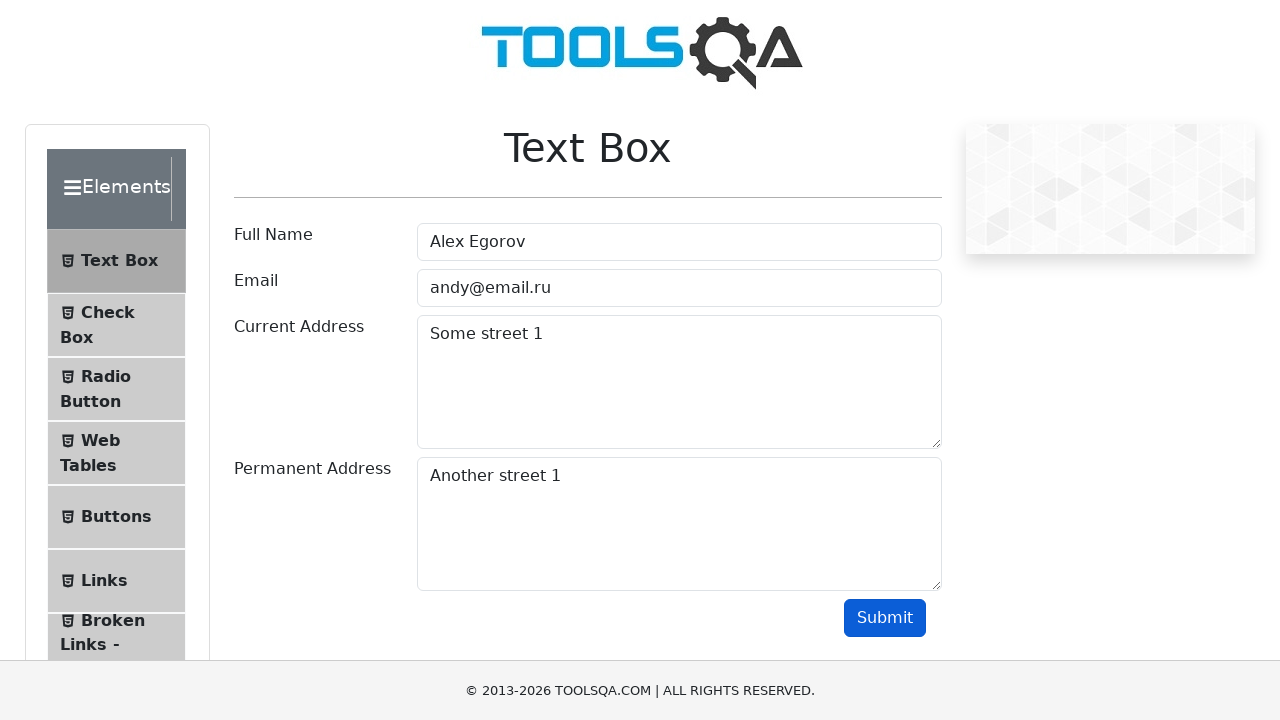

Verified output currentAddress field contains 'Some street 1'
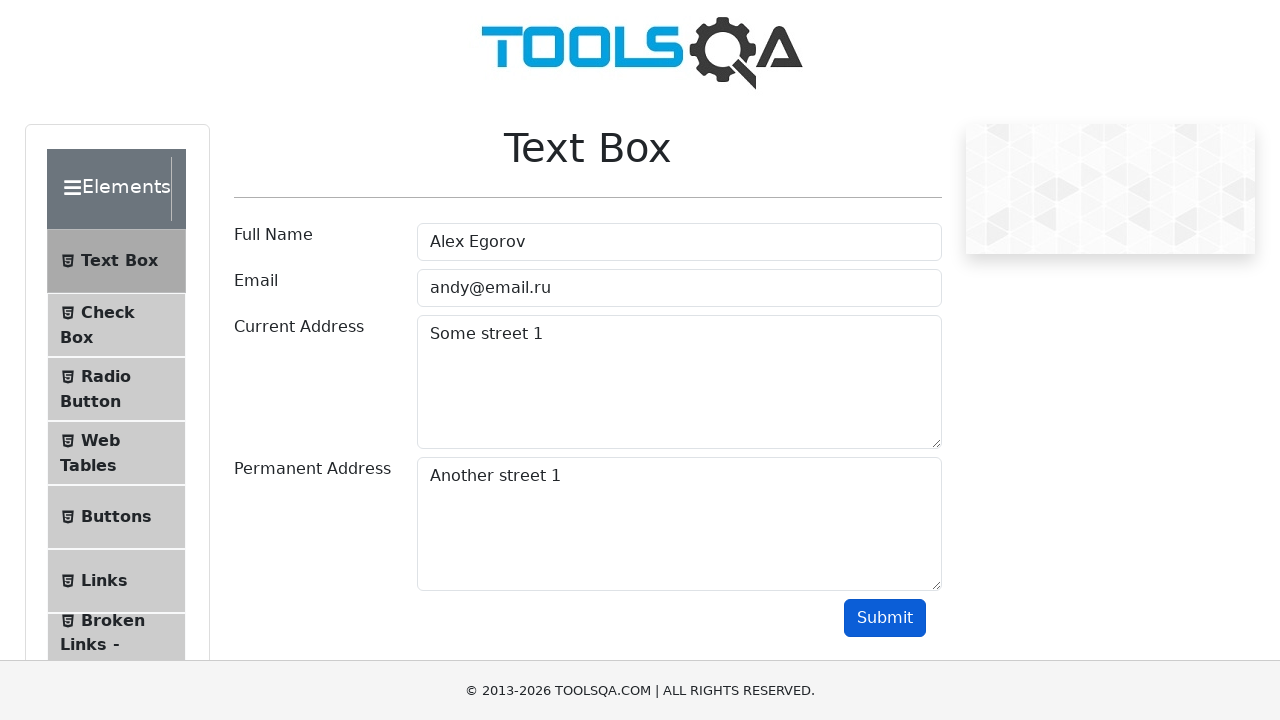

Verified output permanentAddress field contains 'Another street 1'
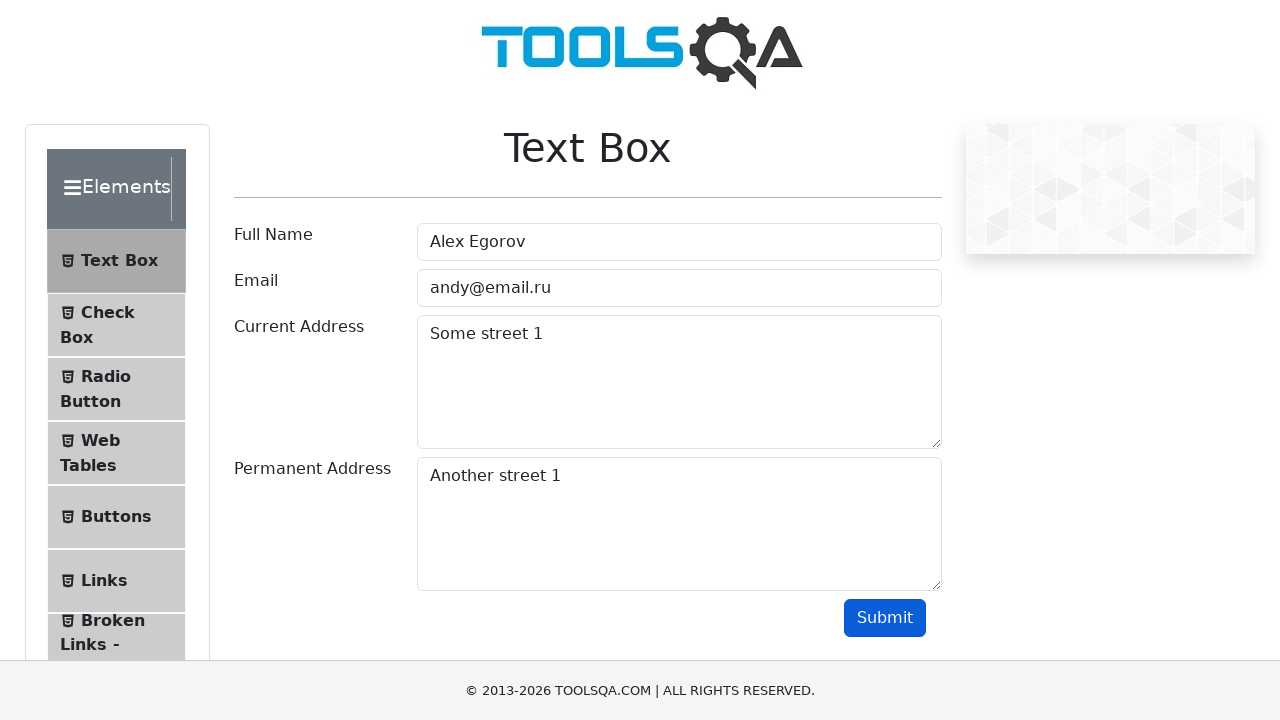

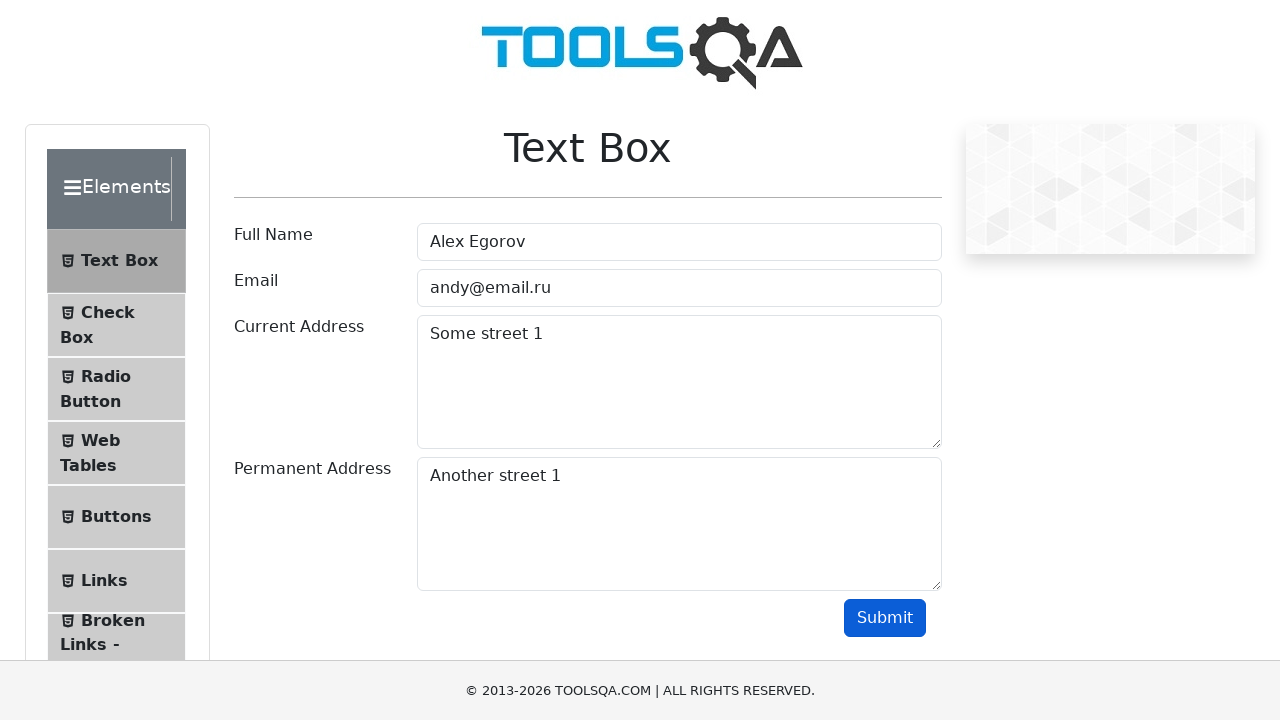